Navigates to LambdaTest Selenium Playground and clicks the "Hover Demo" link

Starting URL: https://www.lambdatest.com/selenium-playground/

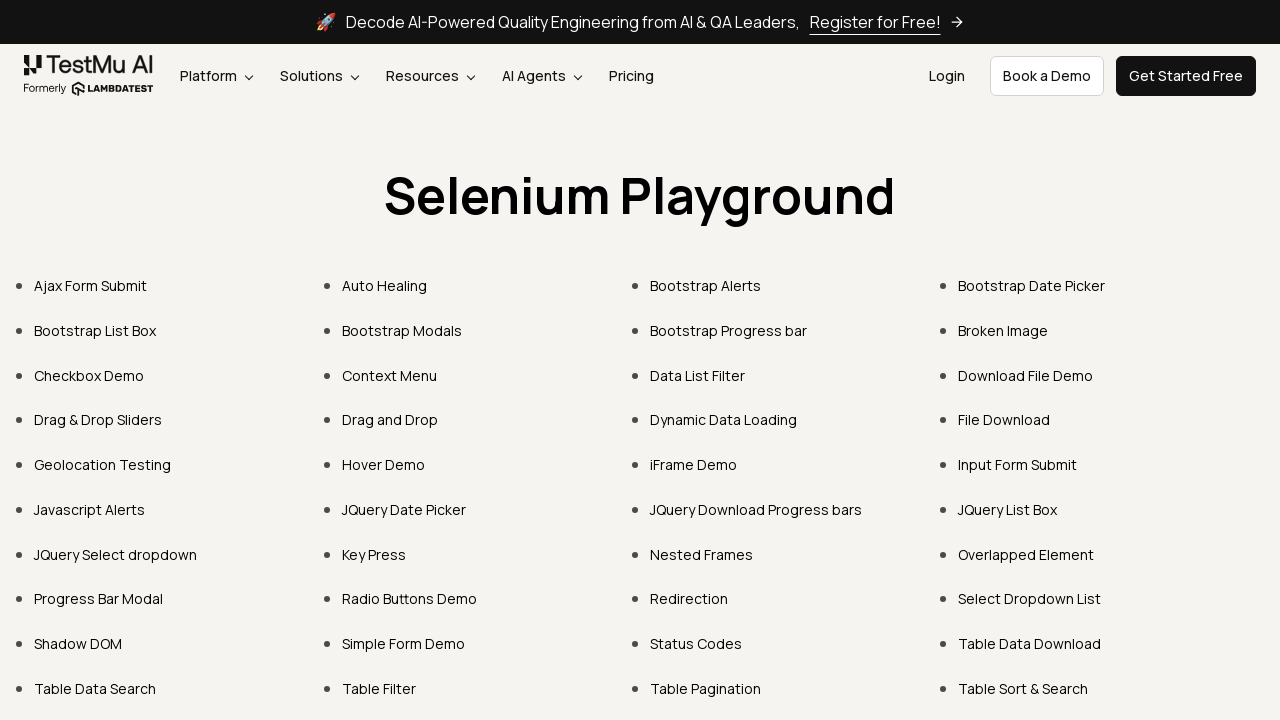

Navigated to LambdaTest Selenium Playground
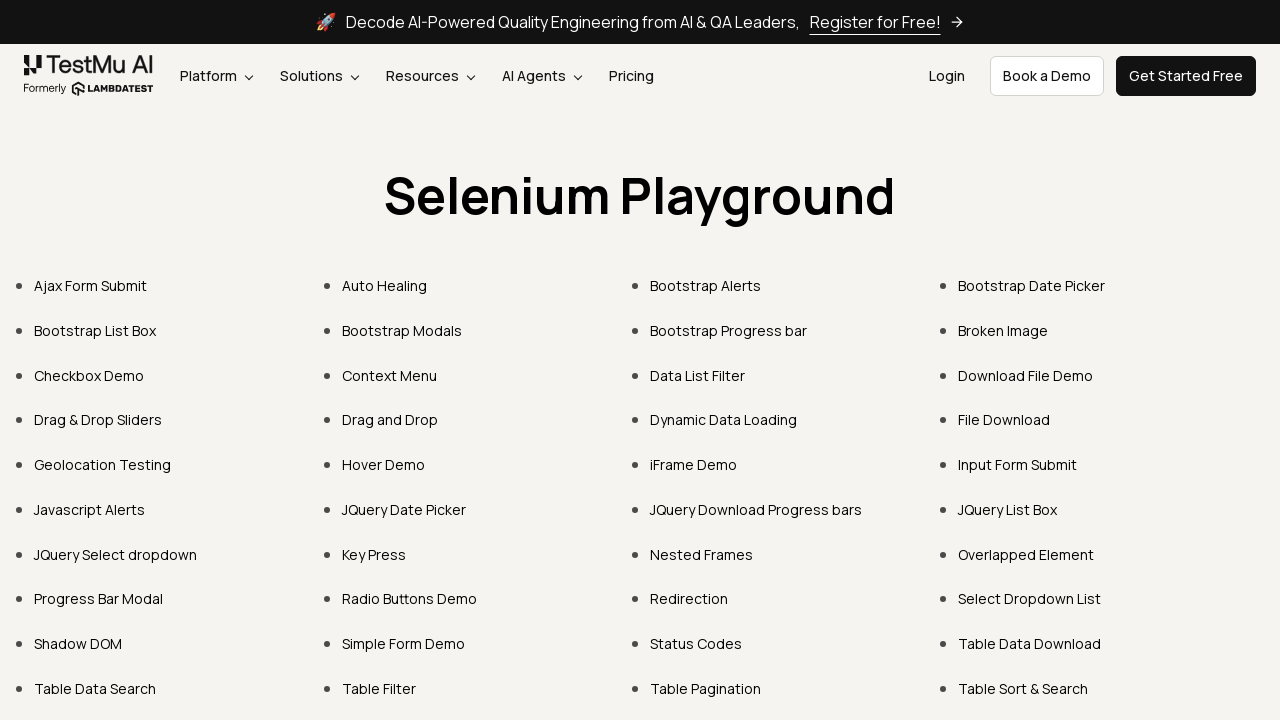

Clicked on 'Hover Demo' link at (384, 464) on xpath=//a[contains(text(),'Hover Demo')]
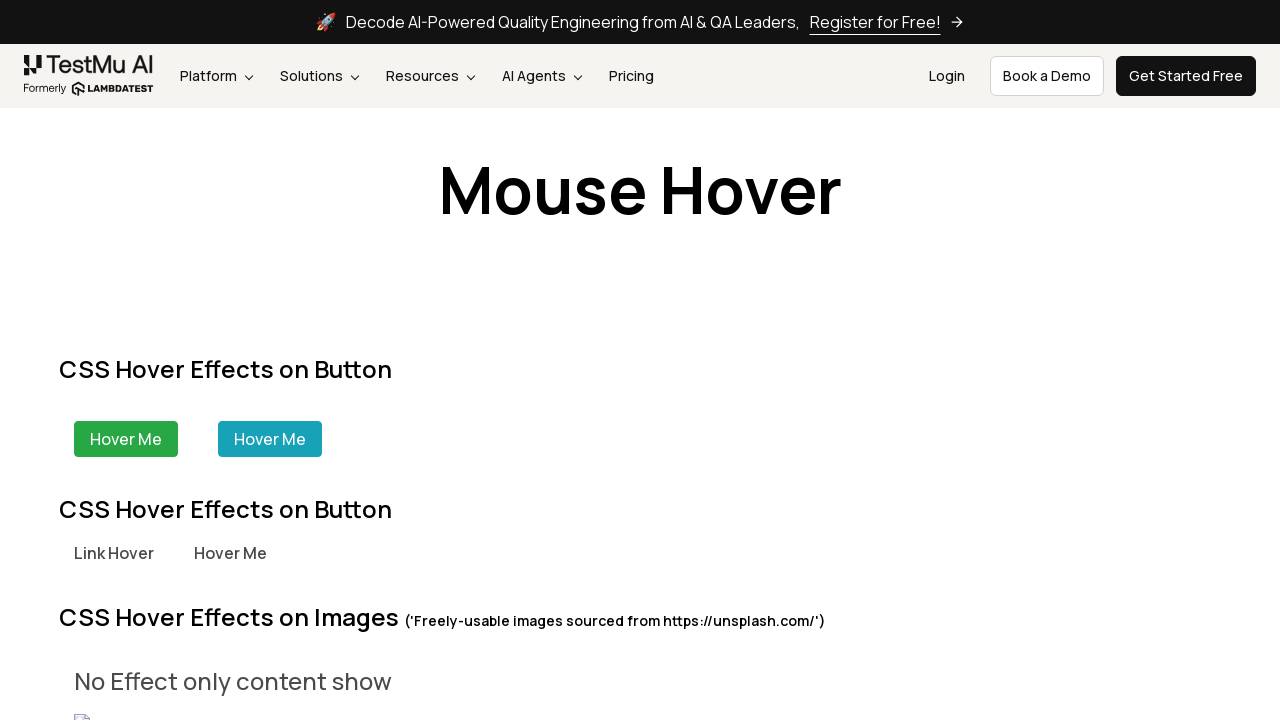

Navigation completed and network became idle
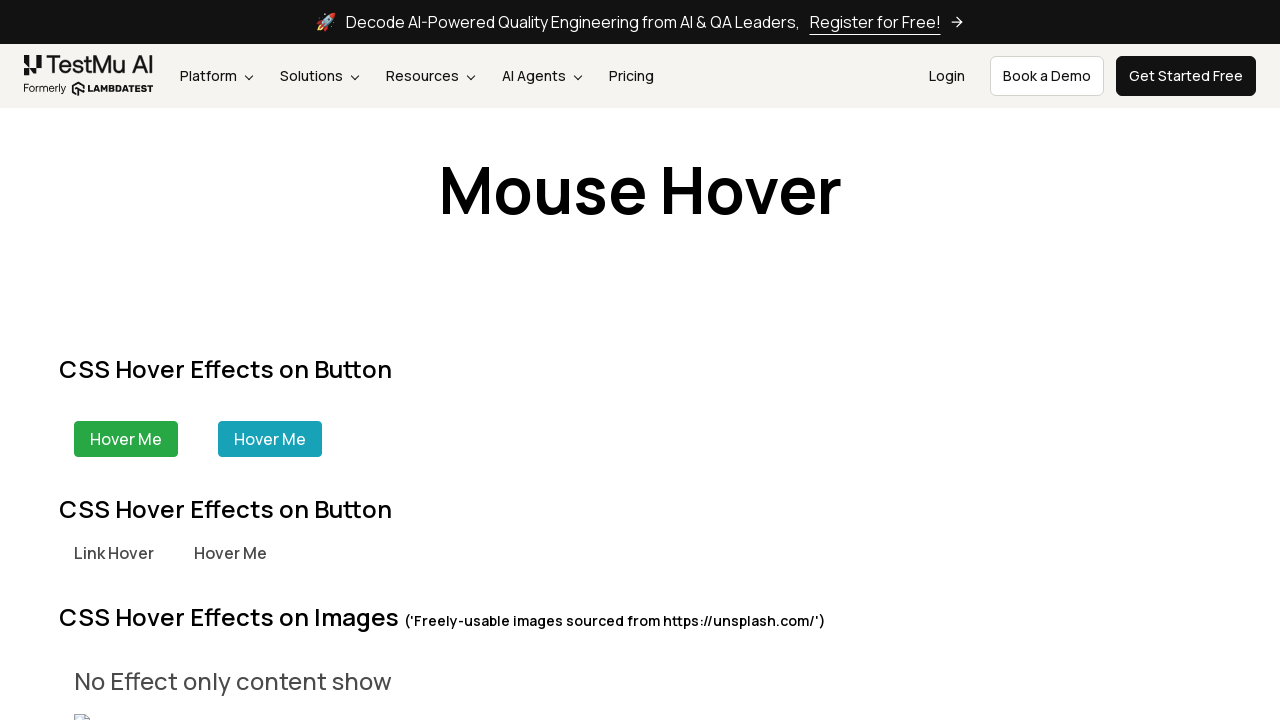

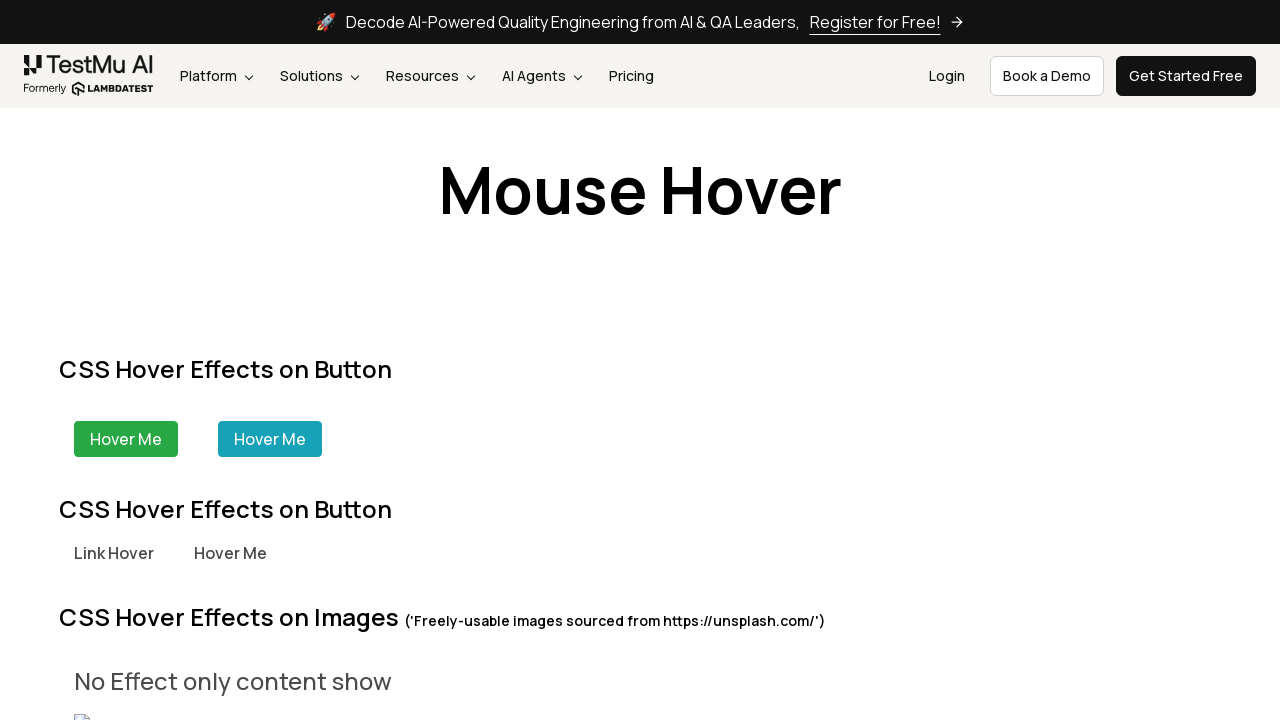